Tests dynamic element handling by adding an element, verifying it's displayed, then removing it to demonstrate stale element behavior

Starting URL: https://practice.cydeo.com/add_remove_elements/

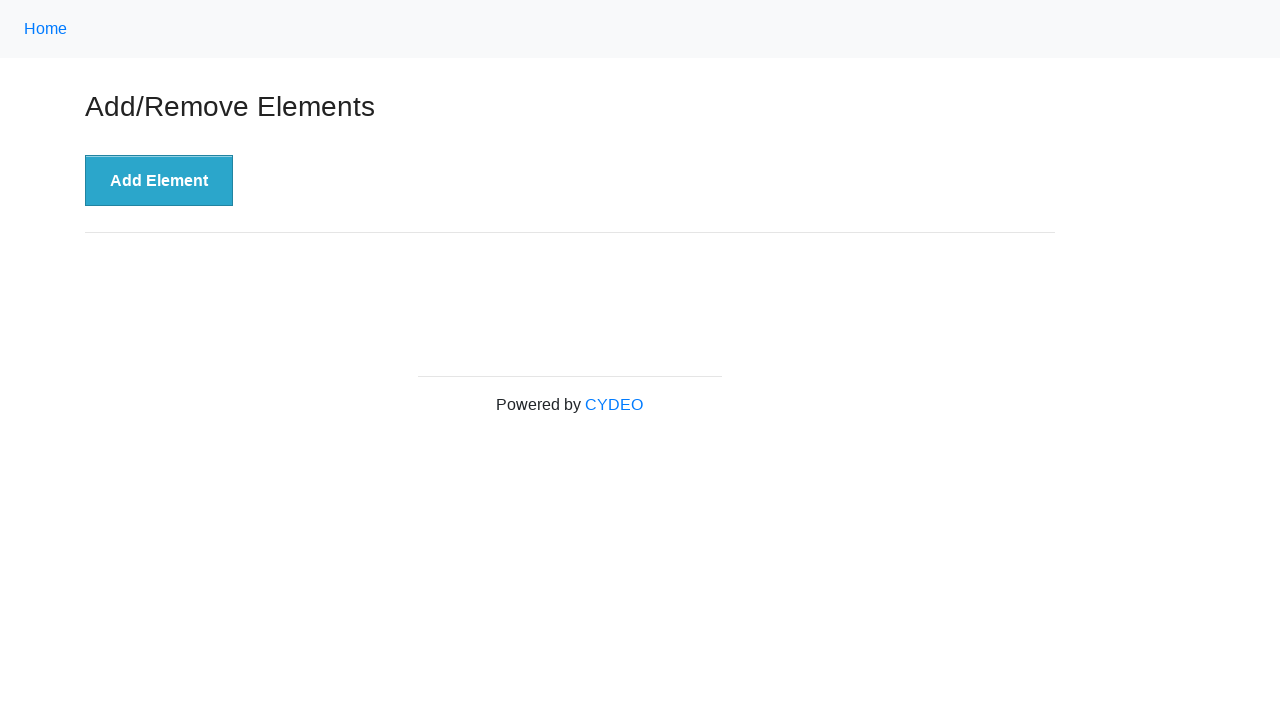

Clicked 'Add Element' button to create a new element at (159, 181) on button:has-text('Add Element')
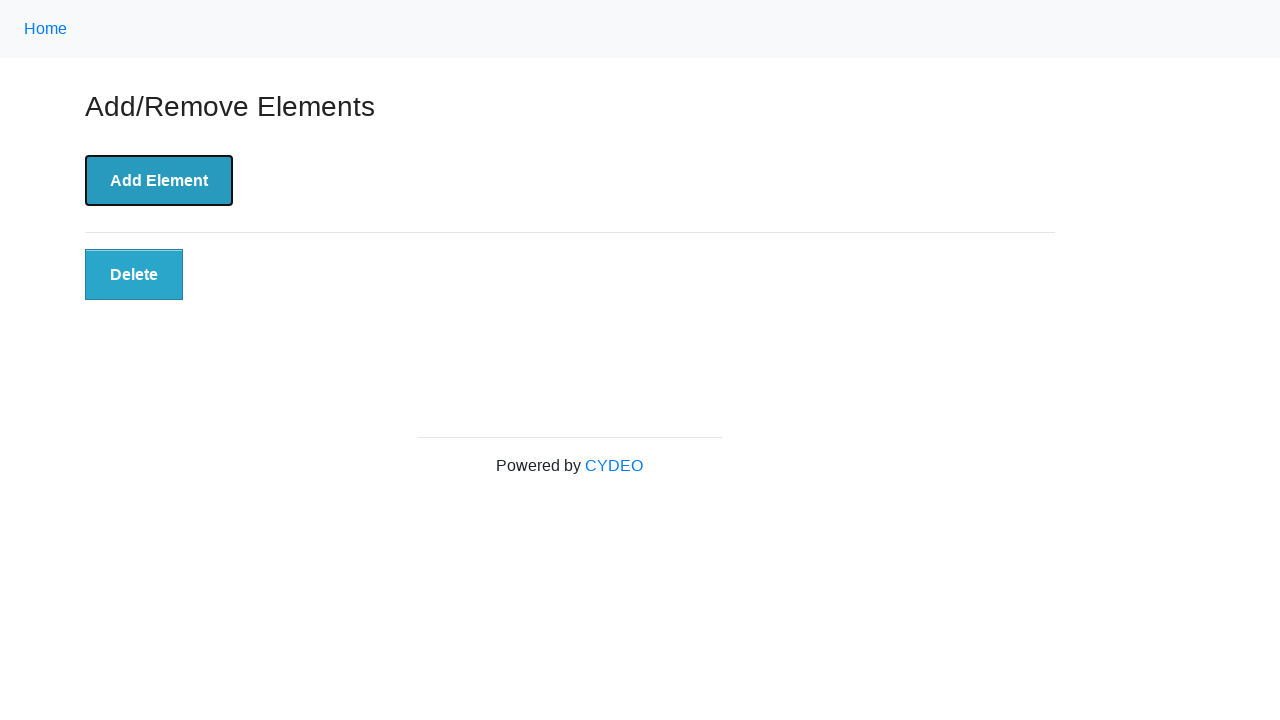

Delete button appeared and is visible in the elements container
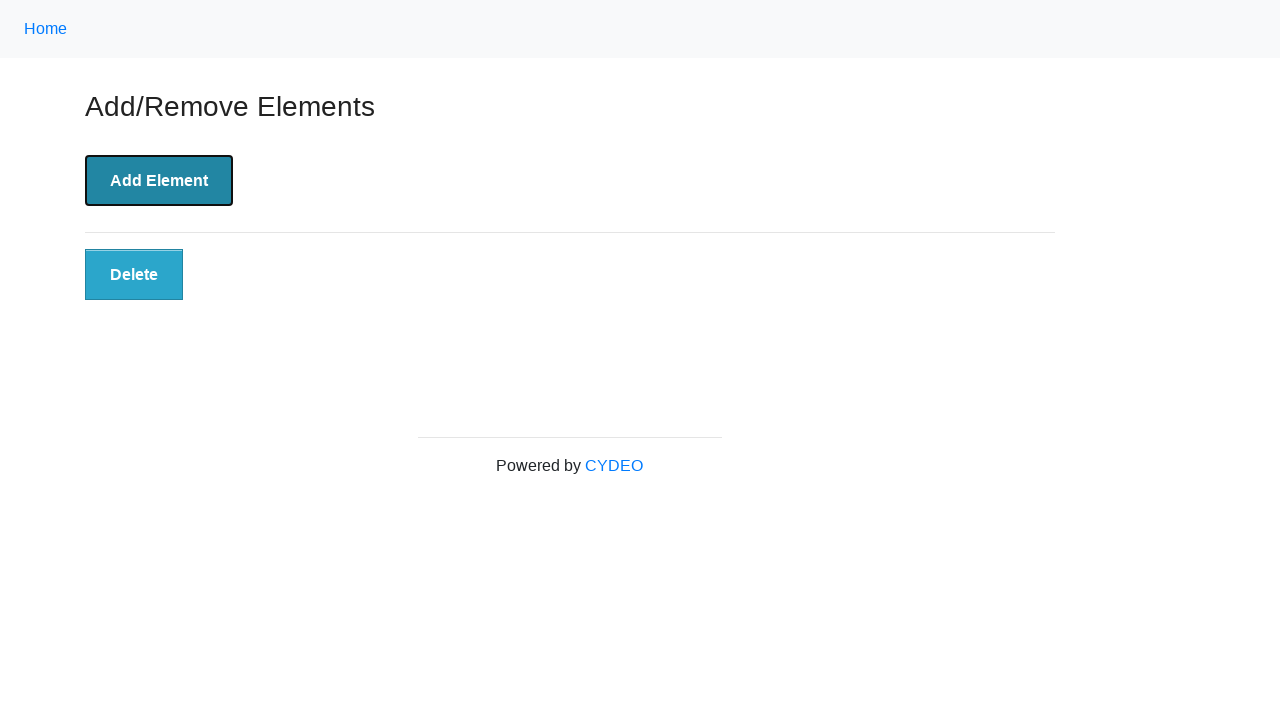

Clicked the delete button to remove the element
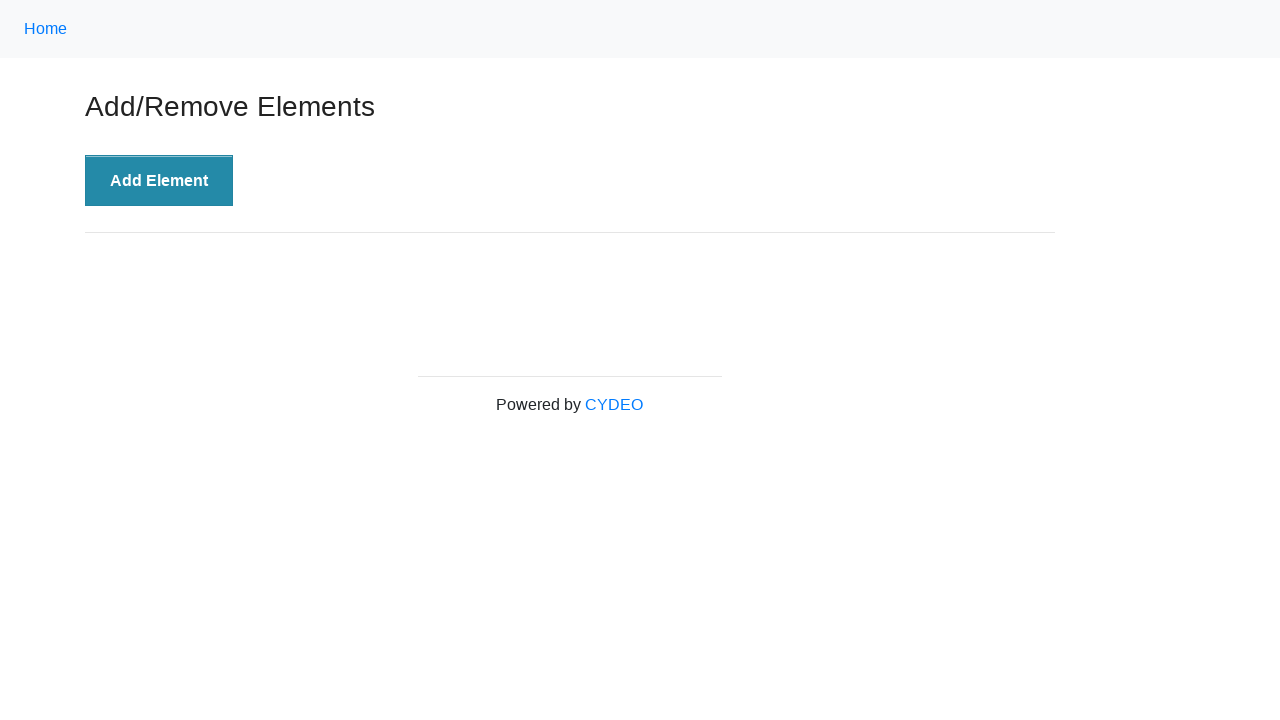

Verified that the delete button element has been detached (stale element behavior confirmed)
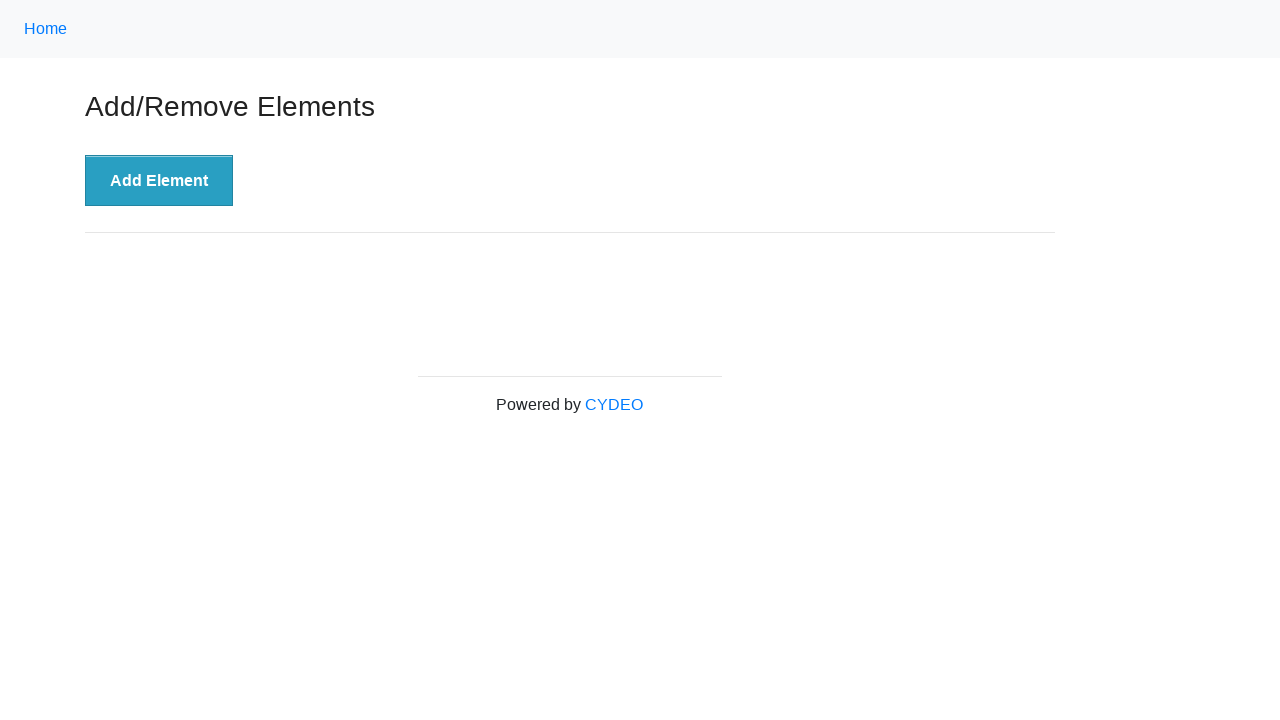

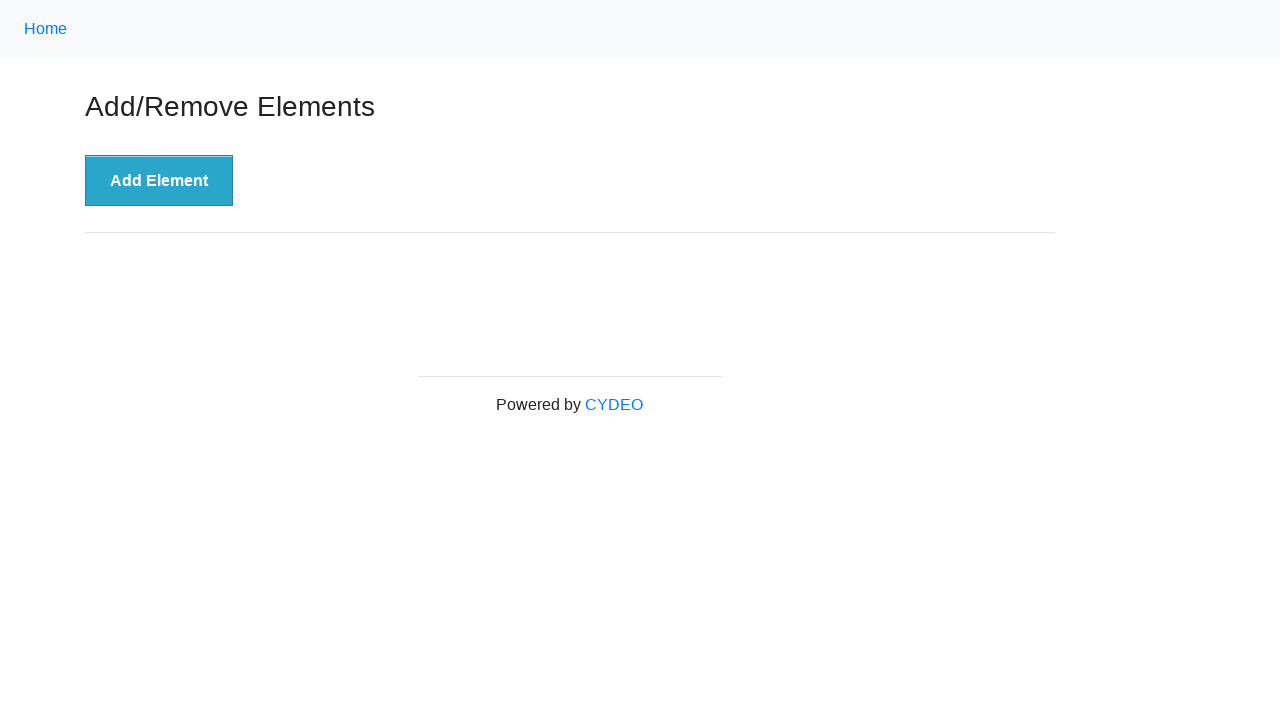